Tests a booking form by waiting for a specific price, clicking book button, calculating a mathematical result based on displayed value, and submitting the answer

Starting URL: http://suninjuly.github.io/explicit_wait2.html

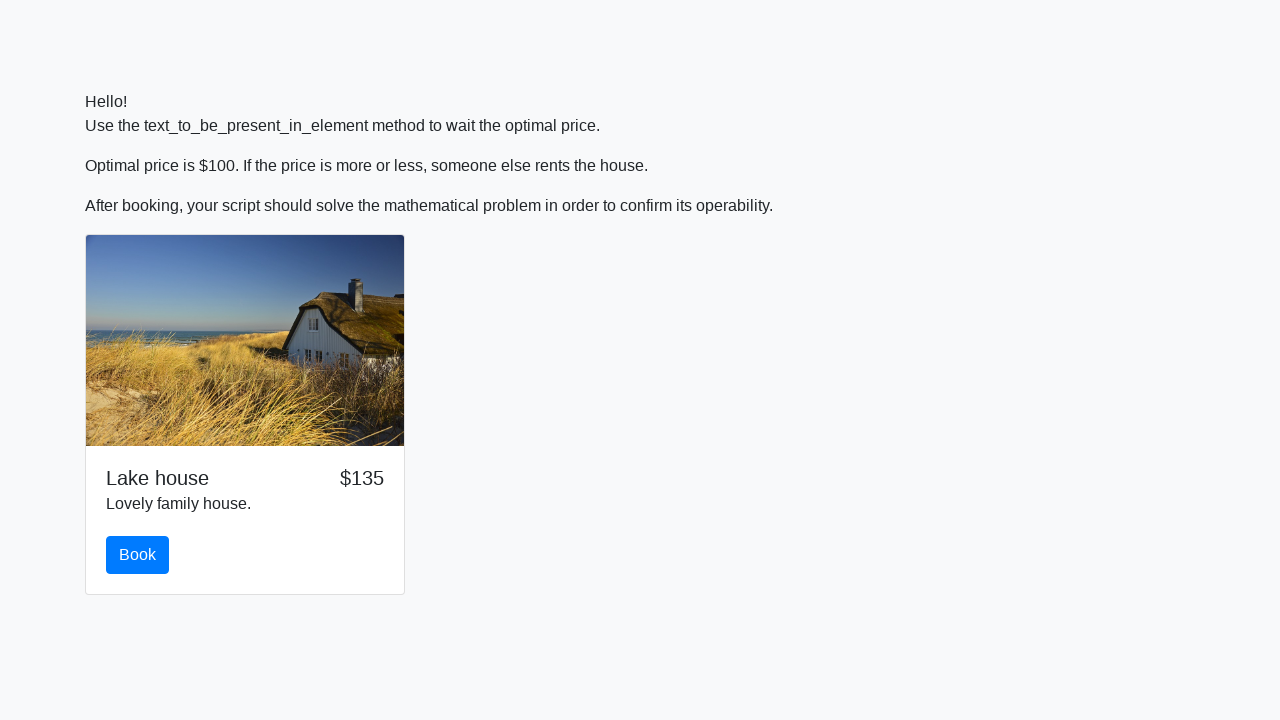

Waited for price to become $100
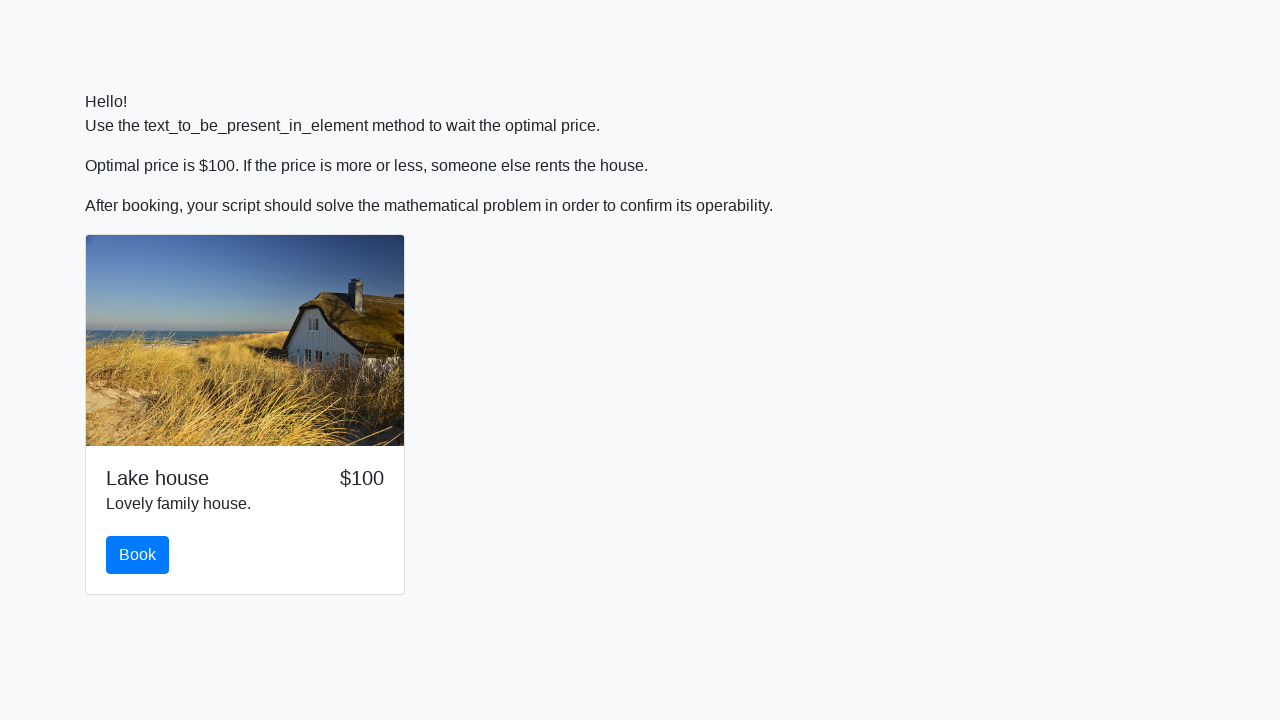

Clicked the book button at (138, 555) on #book
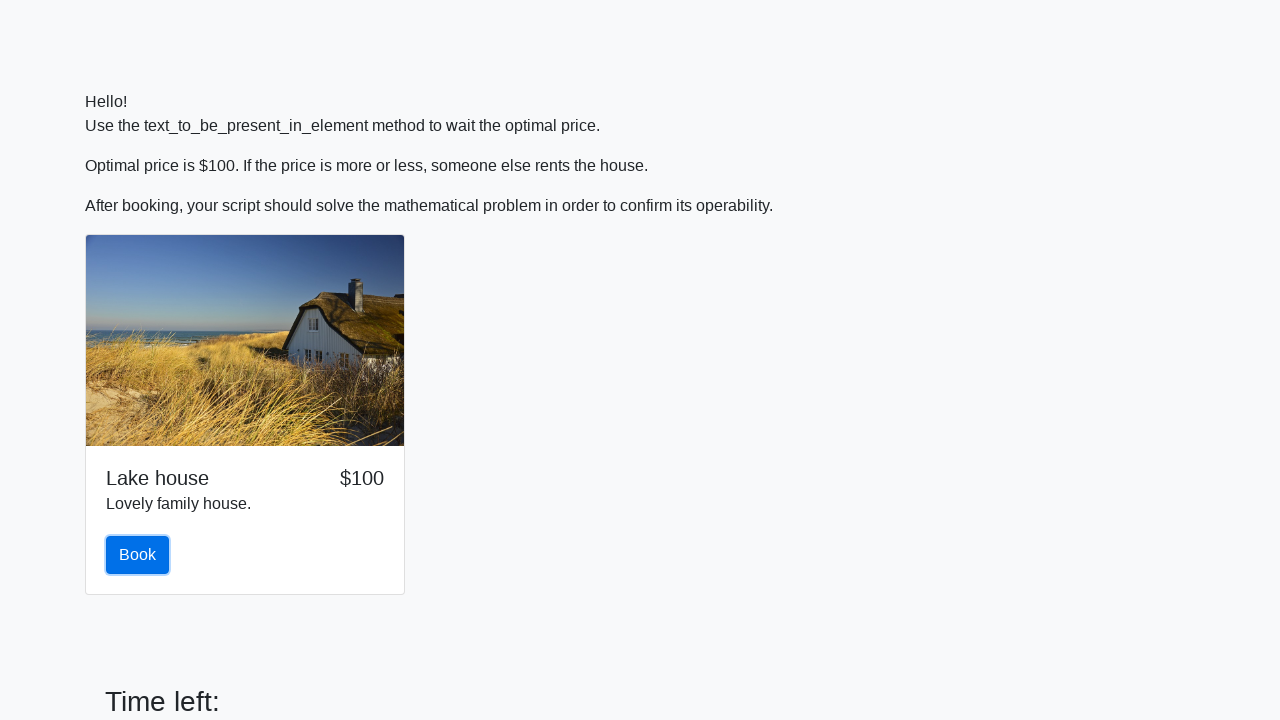

Retrieved input value: 370
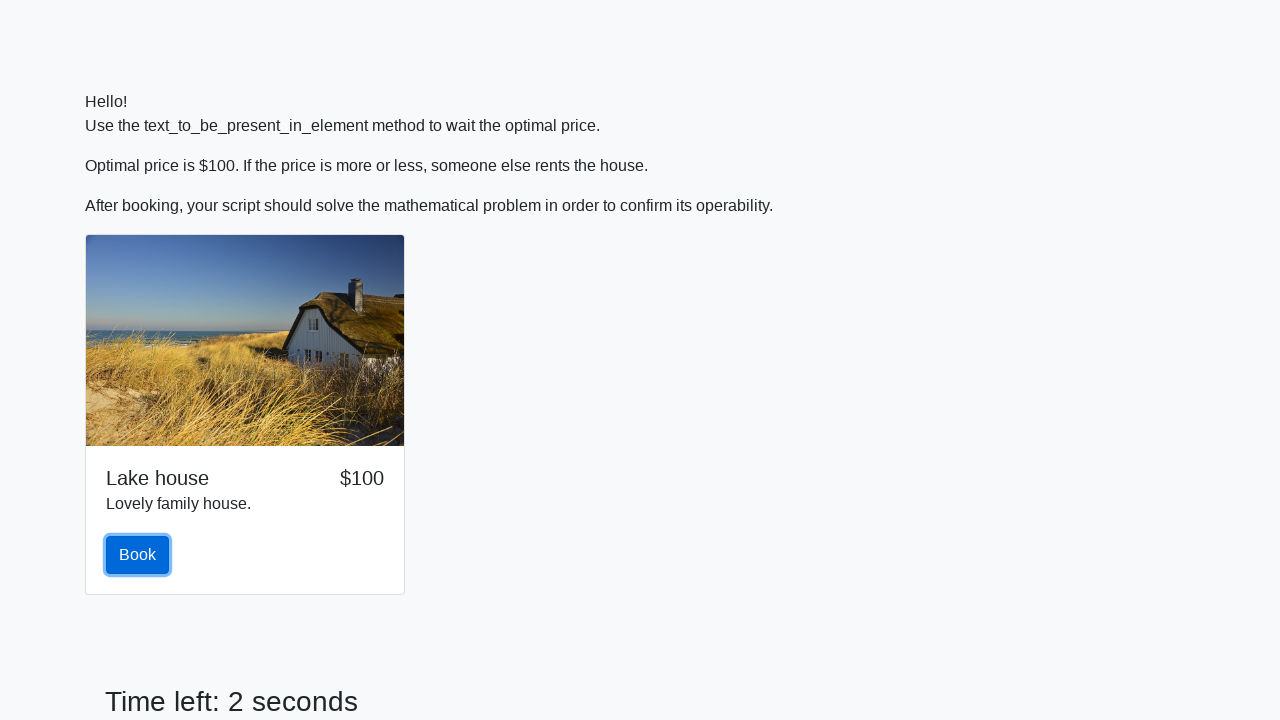

Calculated mathematical result: 2.054531249973778
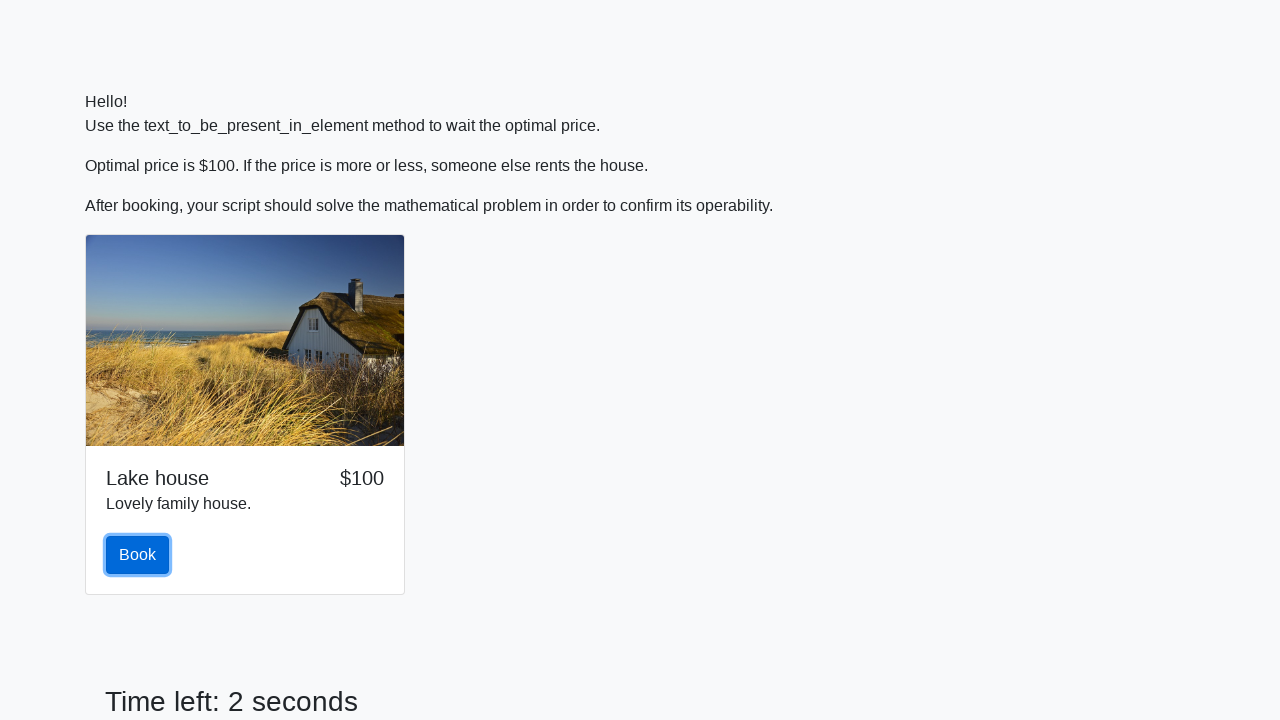

Filled answer field with calculated result: 2.054531249973778 on #answer
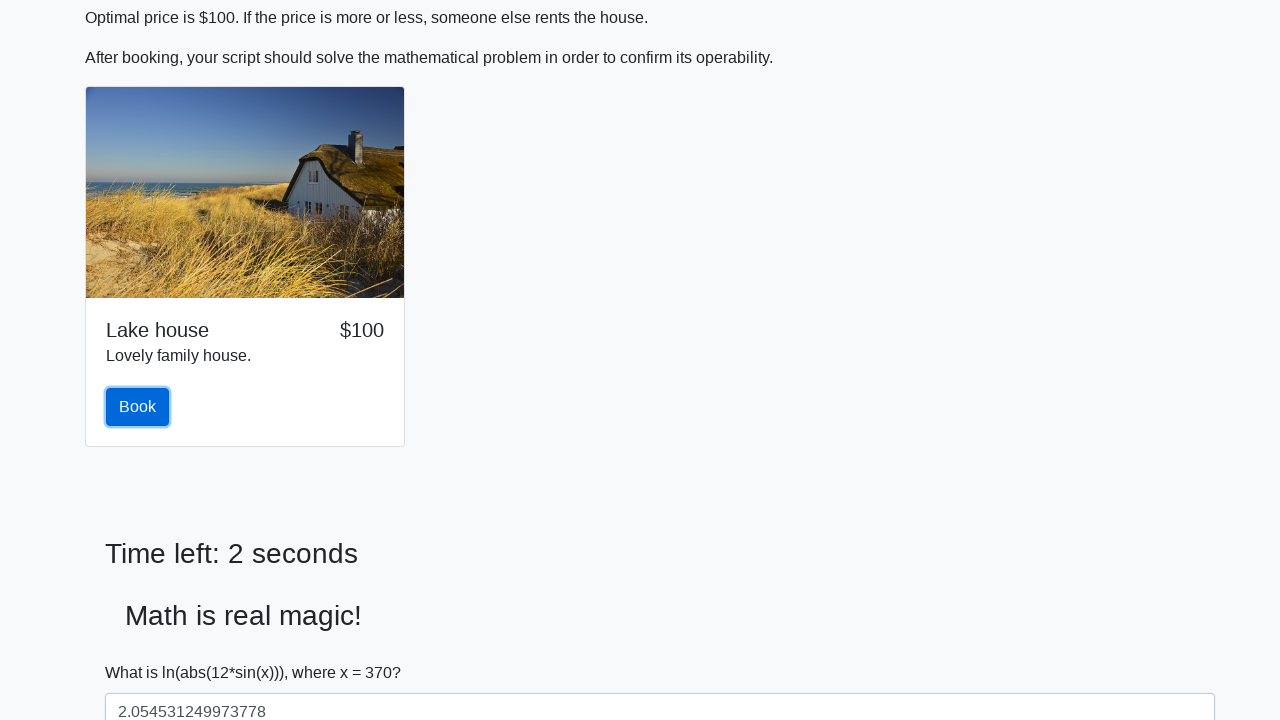

Submitted the booking form at (143, 651) on button[type='submit']
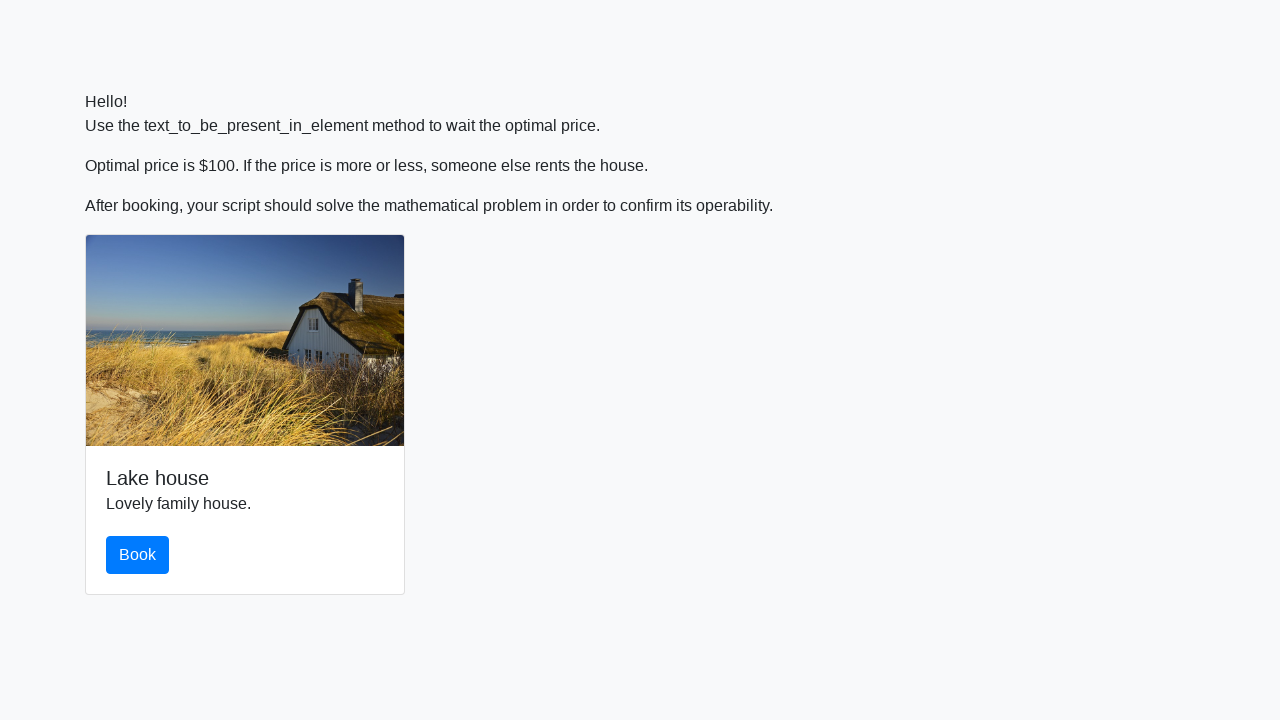

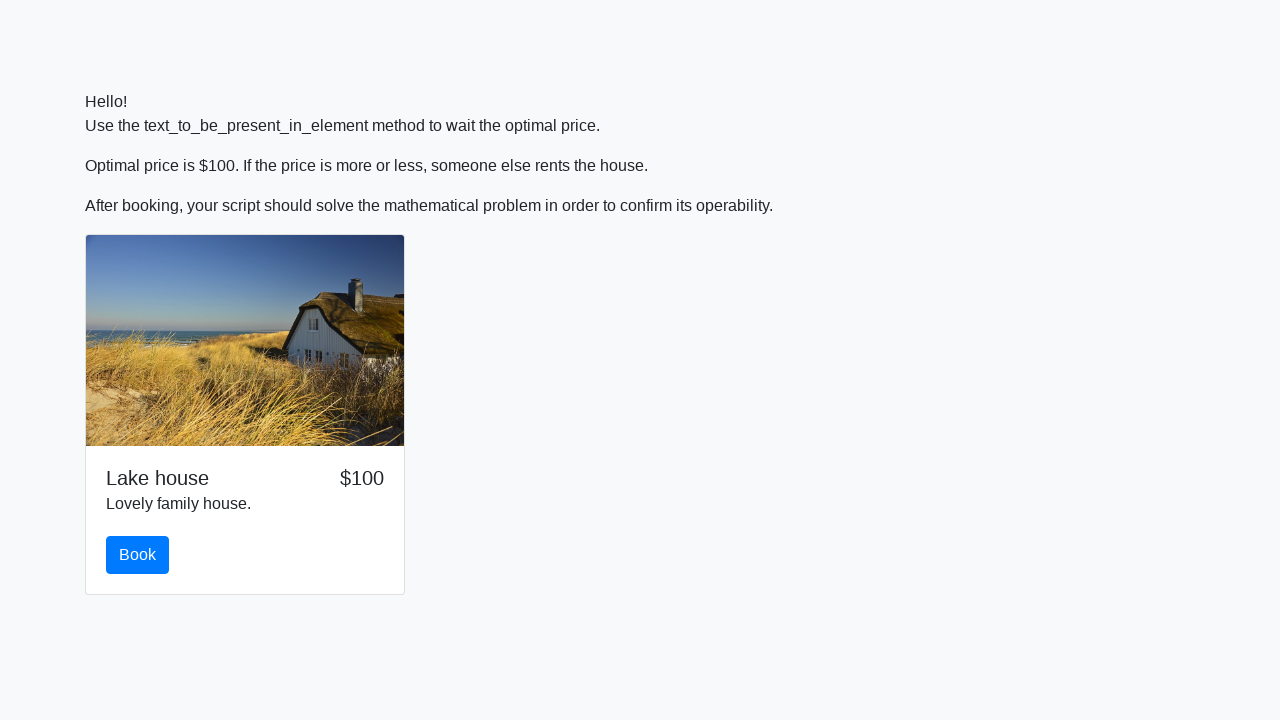